Tests JavaScript alert and confirm dialog interactions by filling a name field, triggering an alert button, accepting the alert, then triggering a confirm dialog and dismissing it.

Starting URL: https://rahulshettyacademy.com/AutomationPractice/

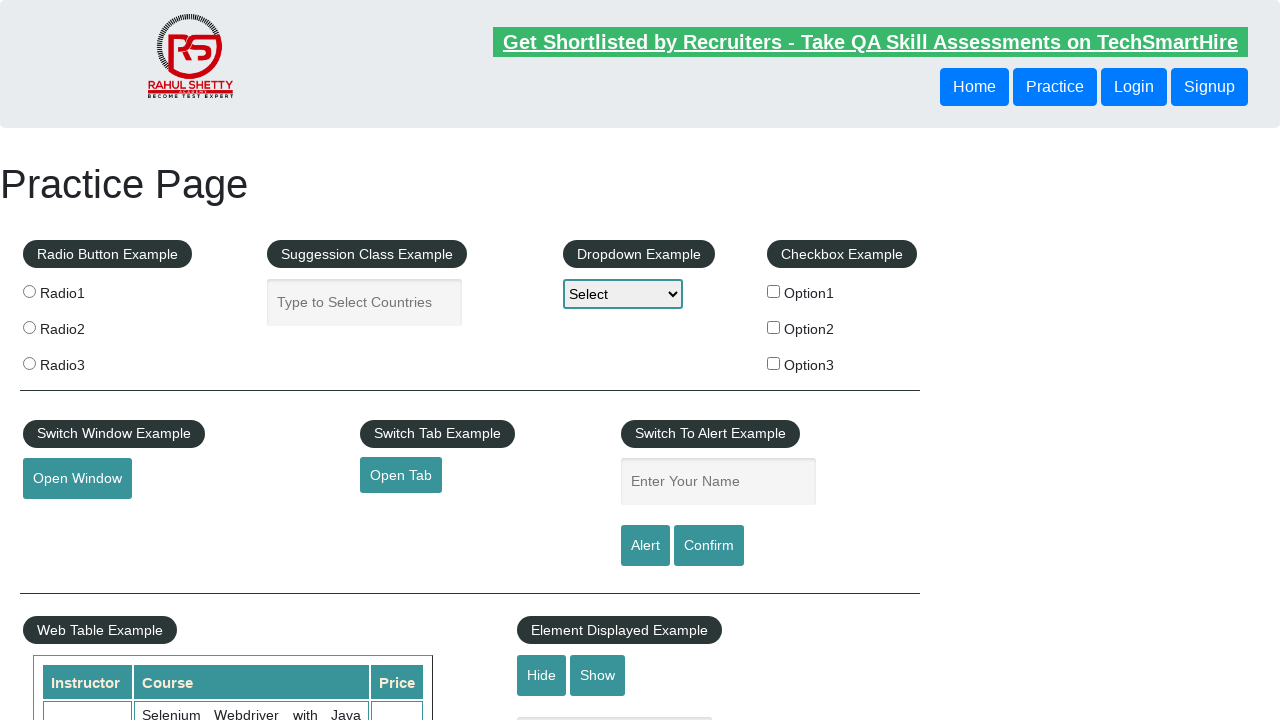

Filled name field with 'Rahul' on #name
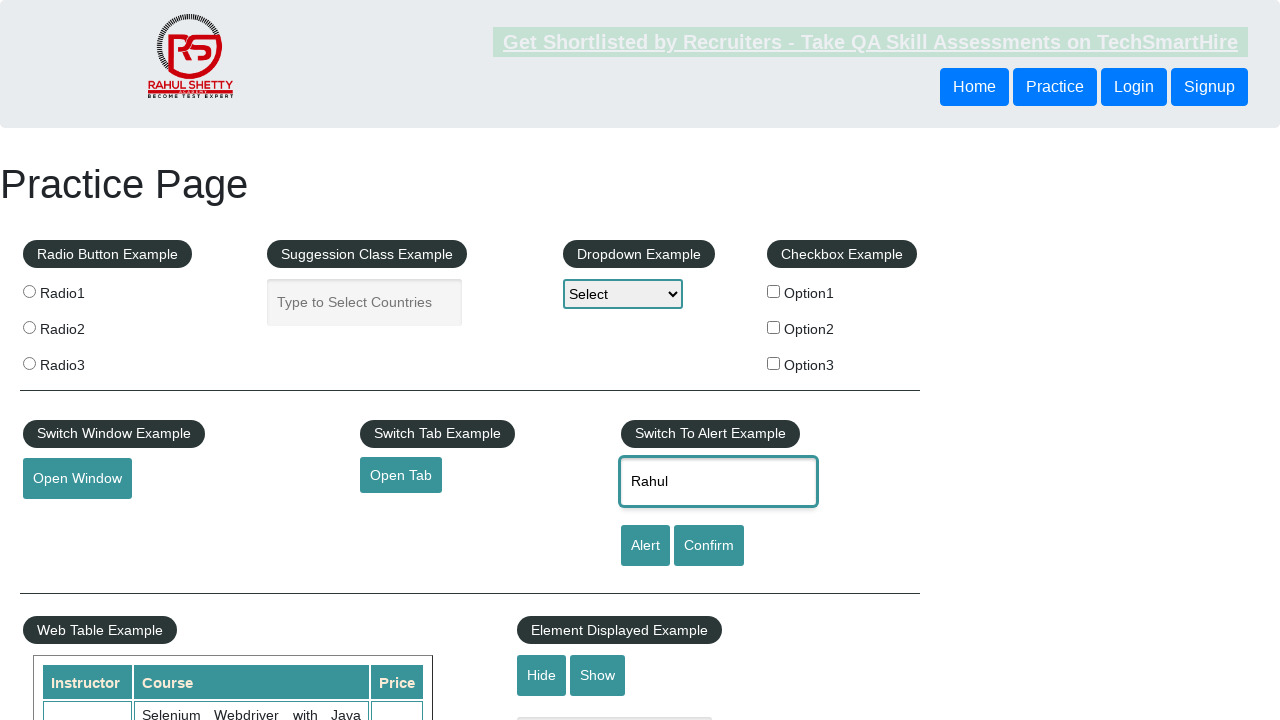

Clicked alert button to trigger JavaScript alert at (645, 546) on [id='alertbtn']
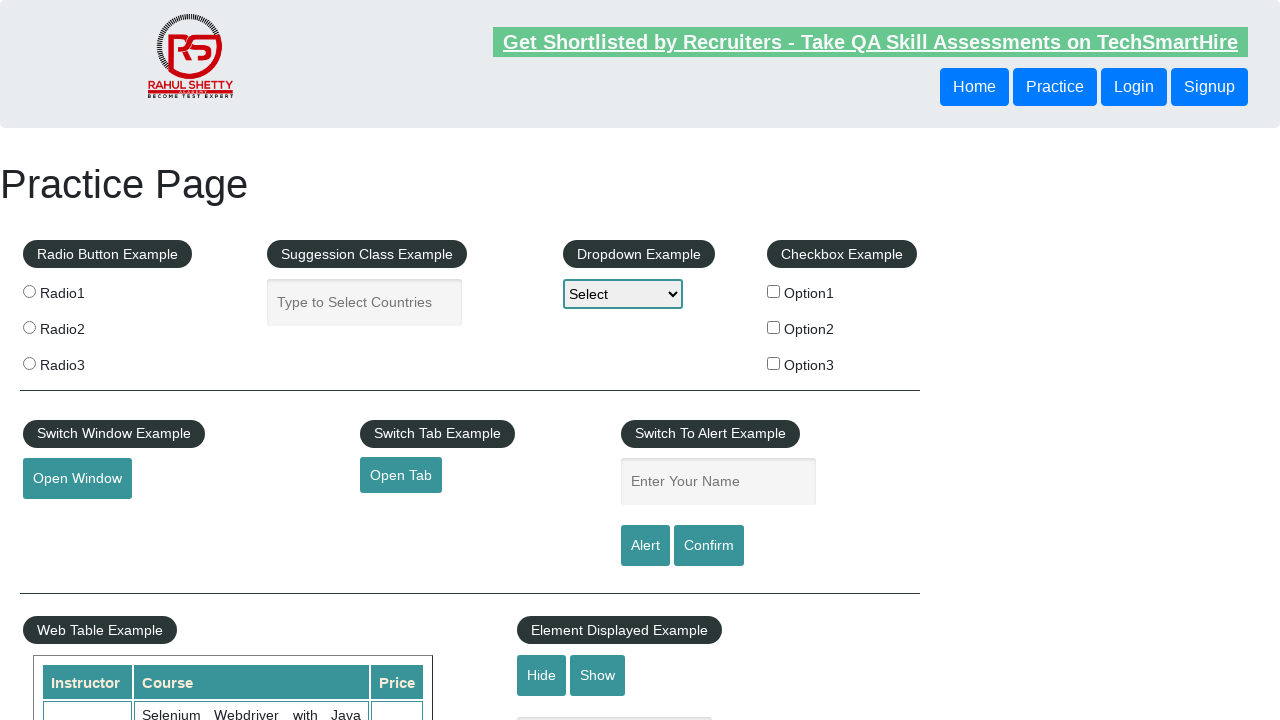

Alert dialog accepted and processed
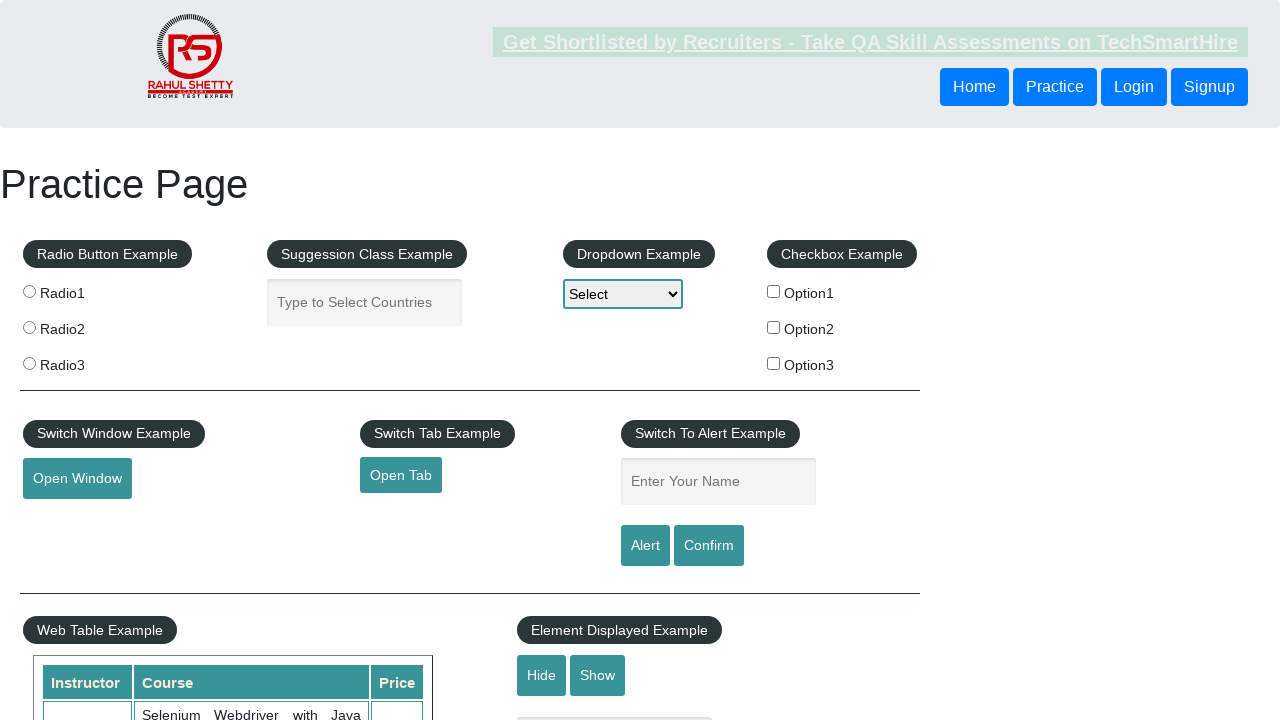

Clicked confirm button to trigger confirm dialog at (709, 546) on #confirmbtn
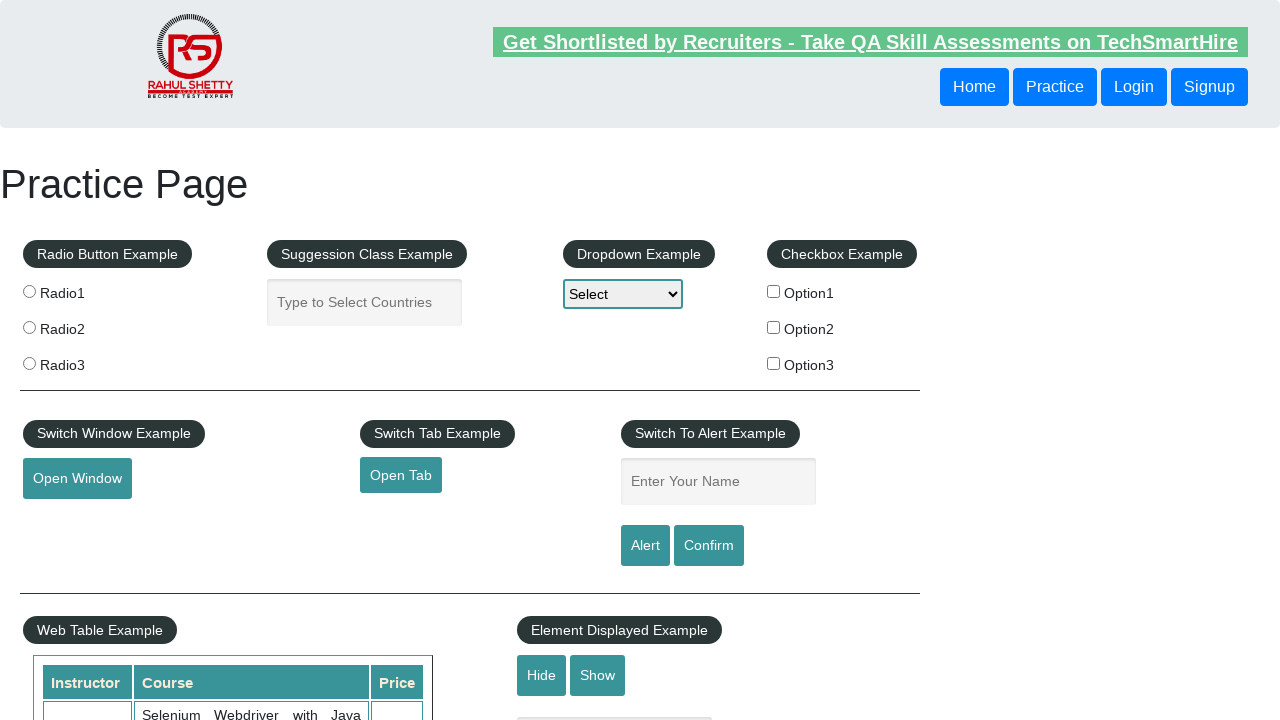

Confirm dialog dismissed and processed
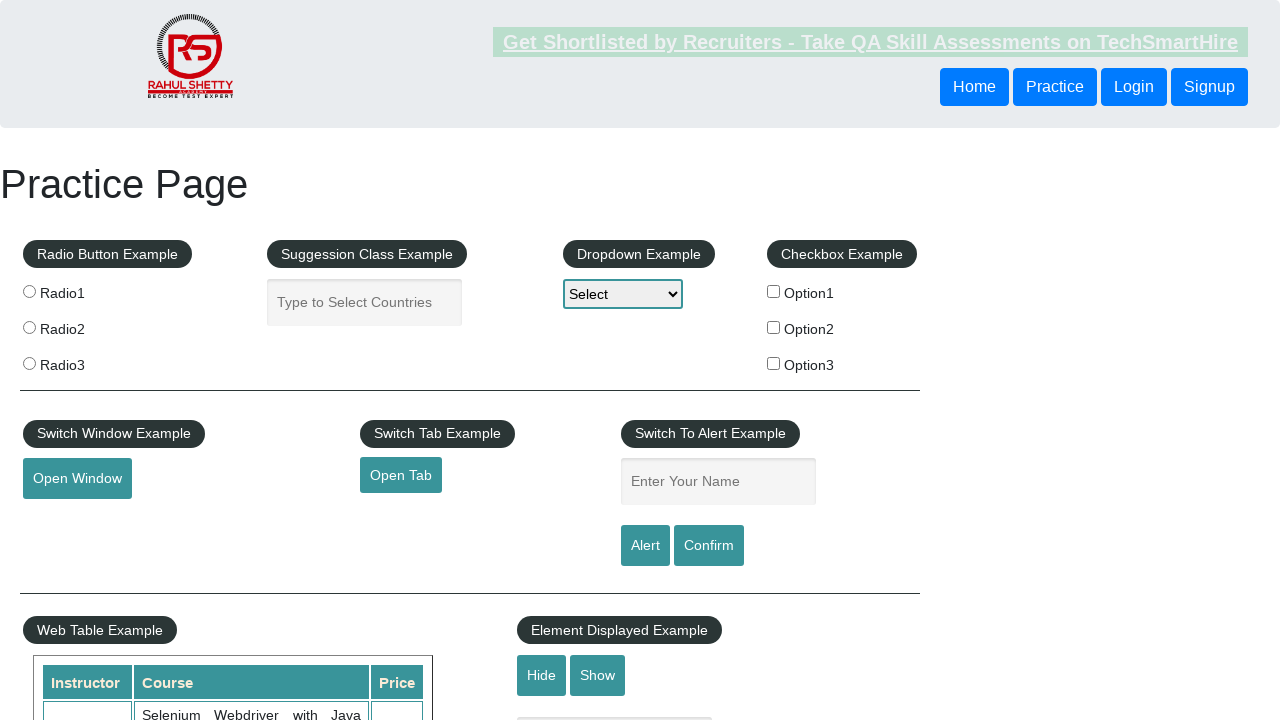

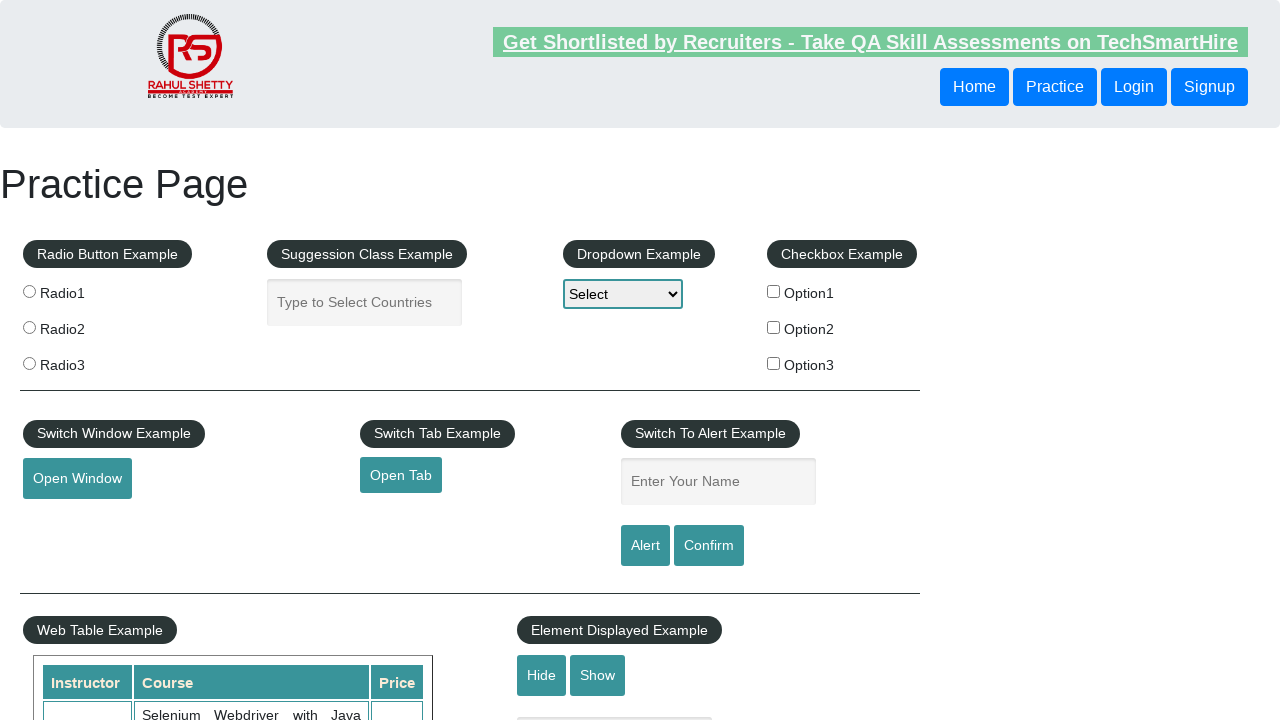